Navigates to the Rahul Shetty Academy Automation Practice page and waits for it to load

Starting URL: https://rahulshettyacademy.com/AutomationPractice/

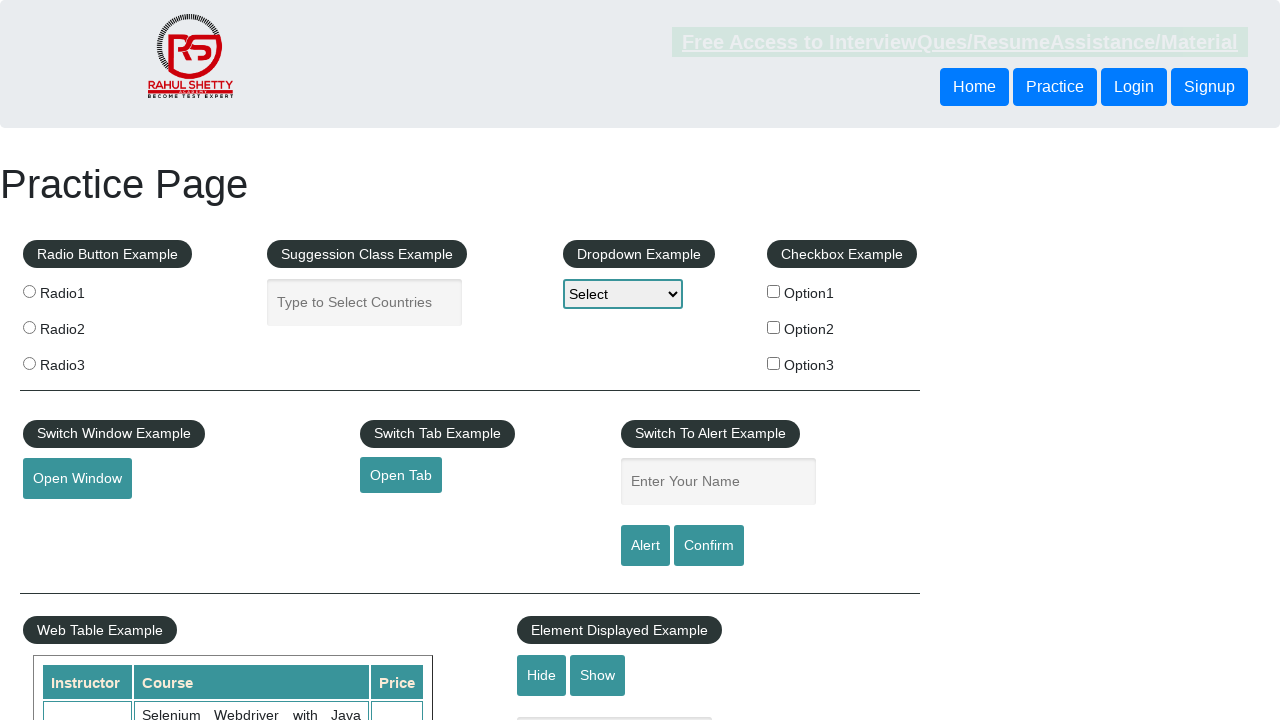

Waited for page DOM content to load
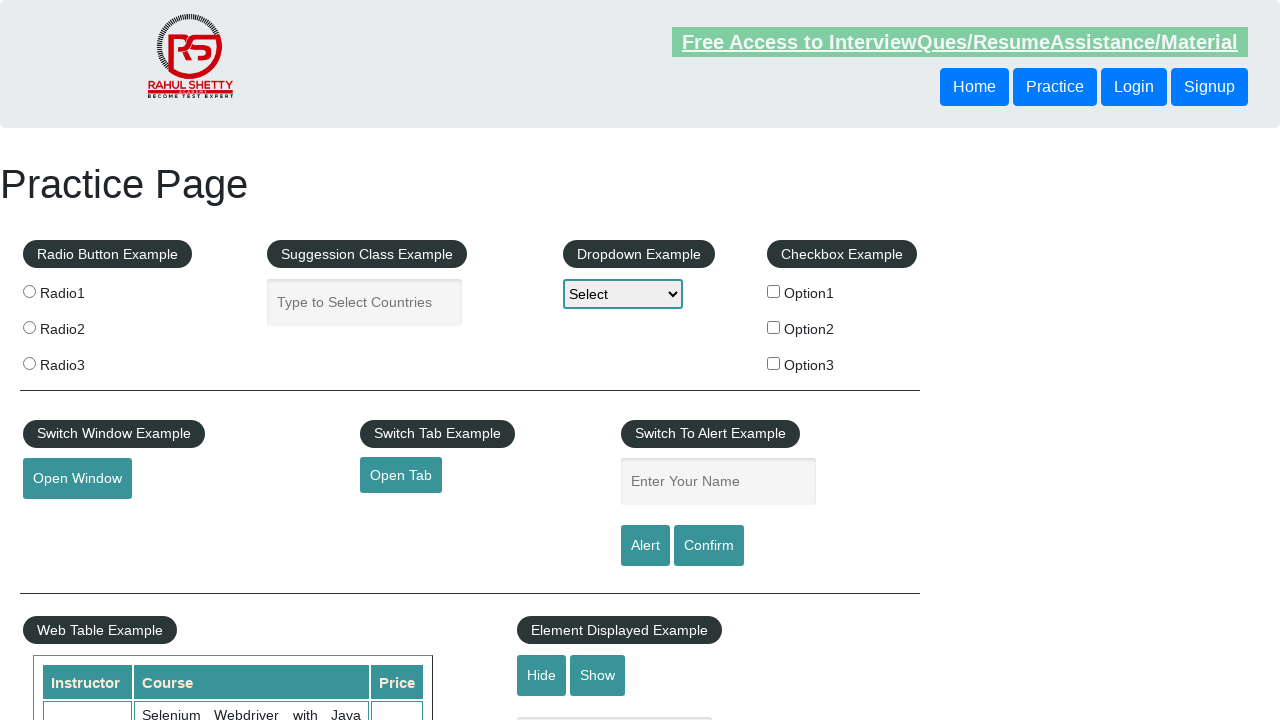

Verified page loaded by confirming h1 element is present
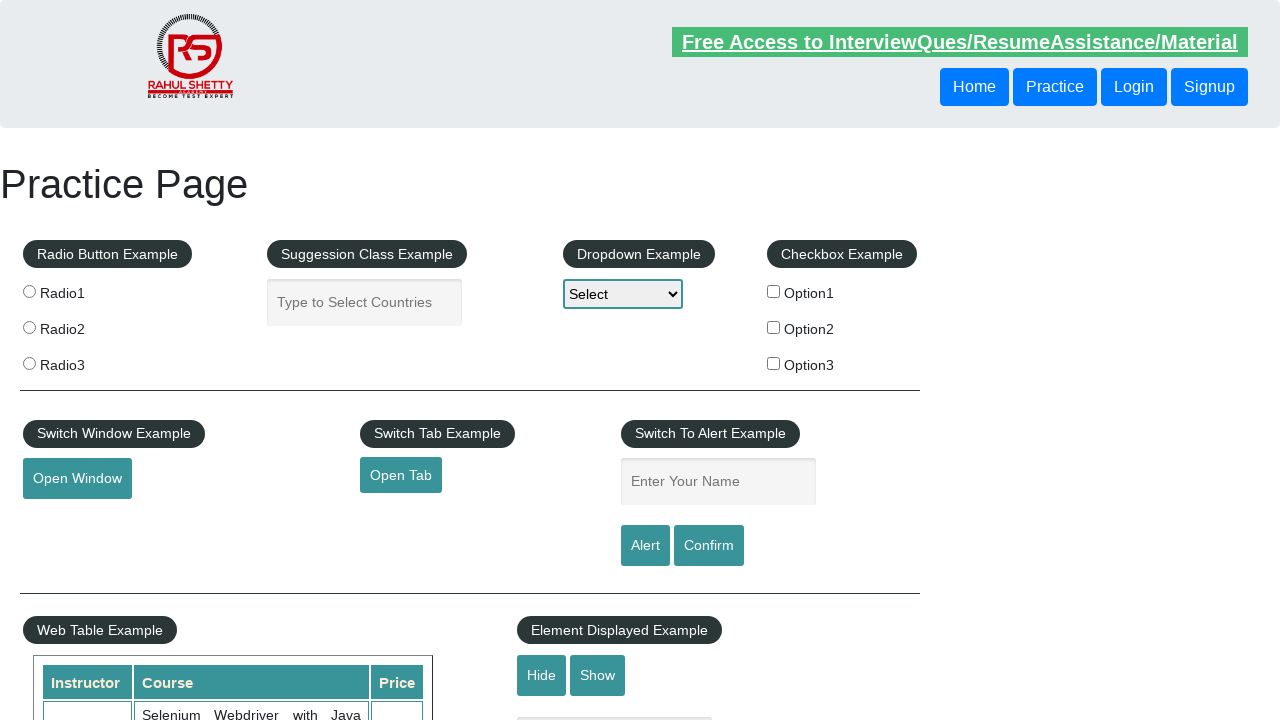

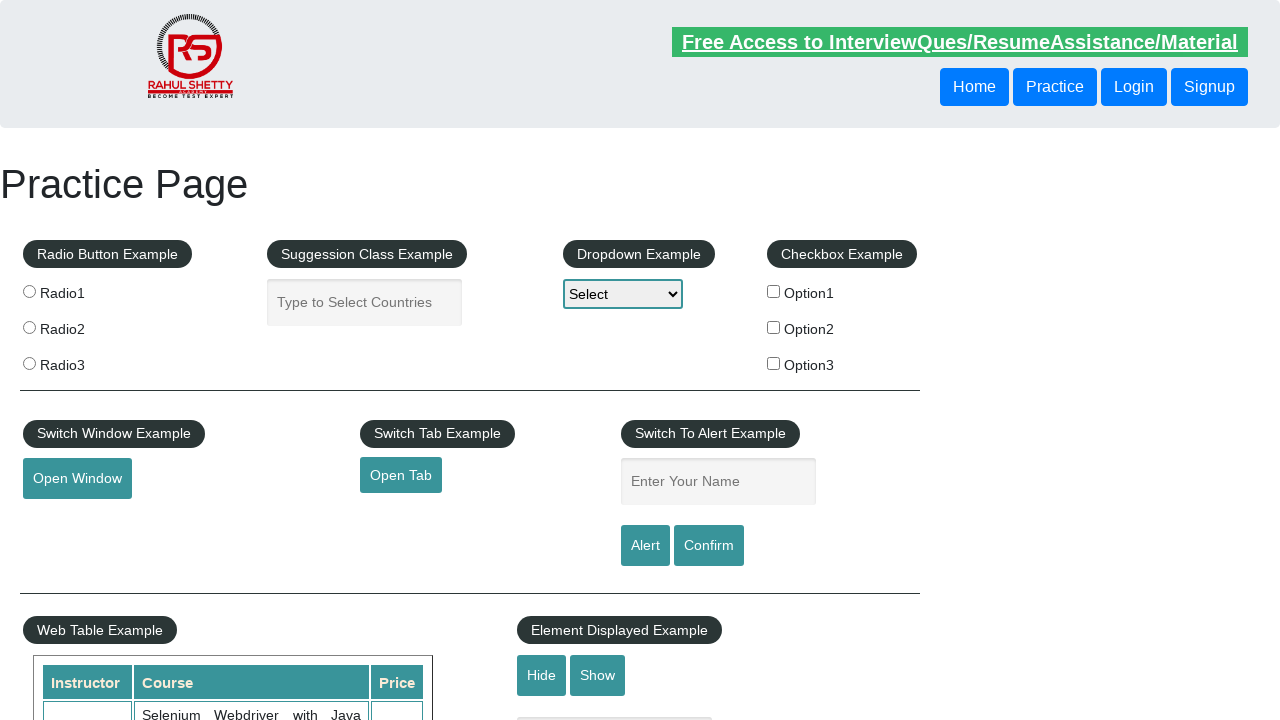